Tests alert handling on a practice automation page by filling a name field, triggering a confirm alert, and dismissing it

Starting URL: https://rahulshettyacademy.com/AutomationPractice/

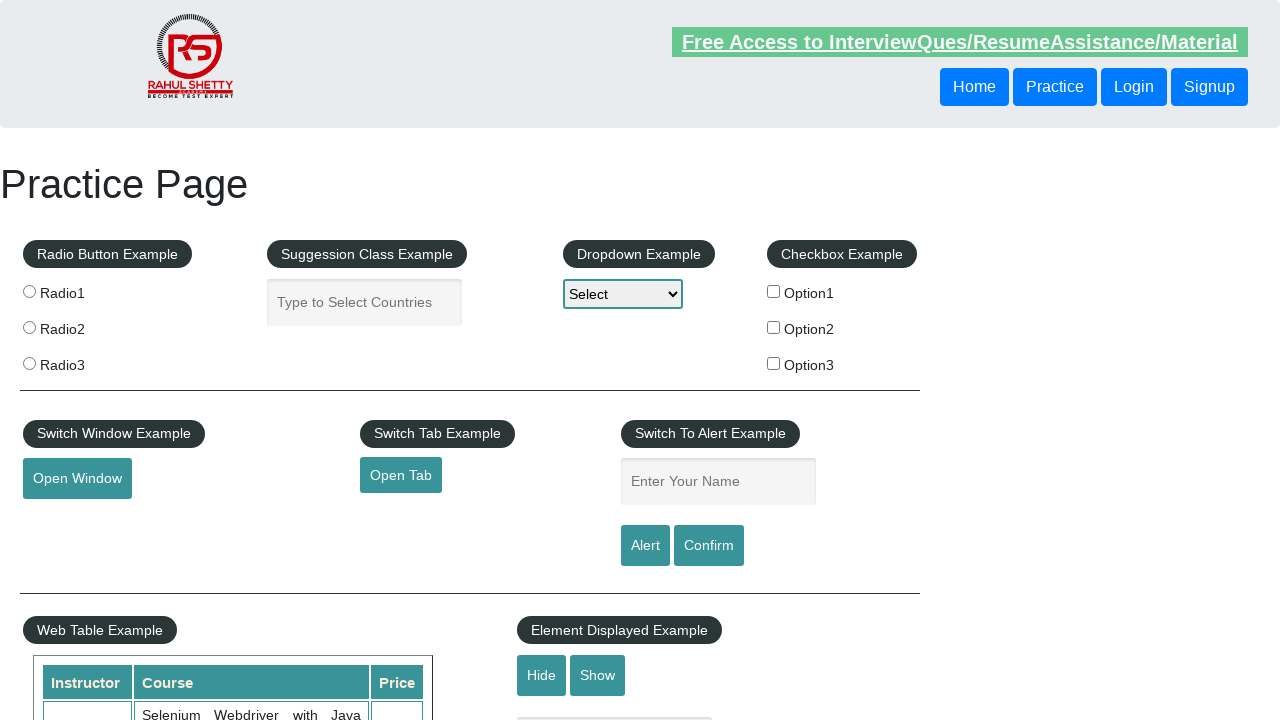

Filled name field with 'Eduardo' on #name
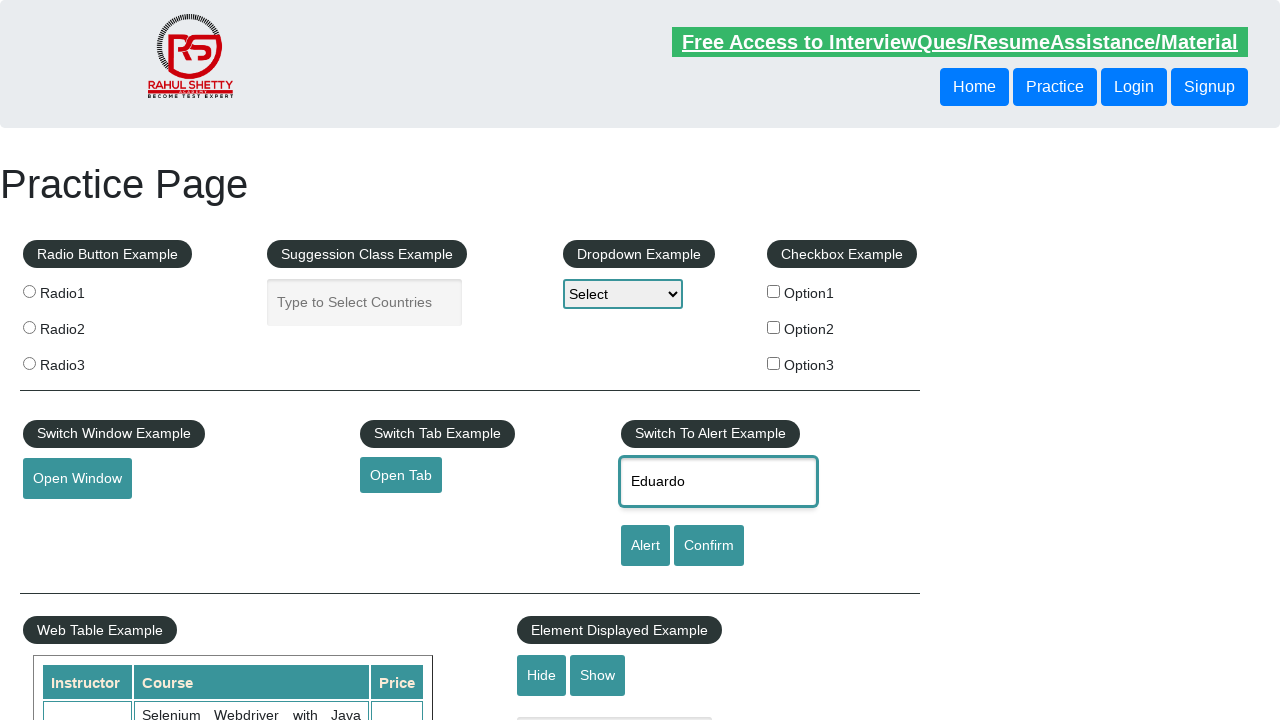

Clicked confirm button to trigger alert at (709, 546) on #confirmbtn
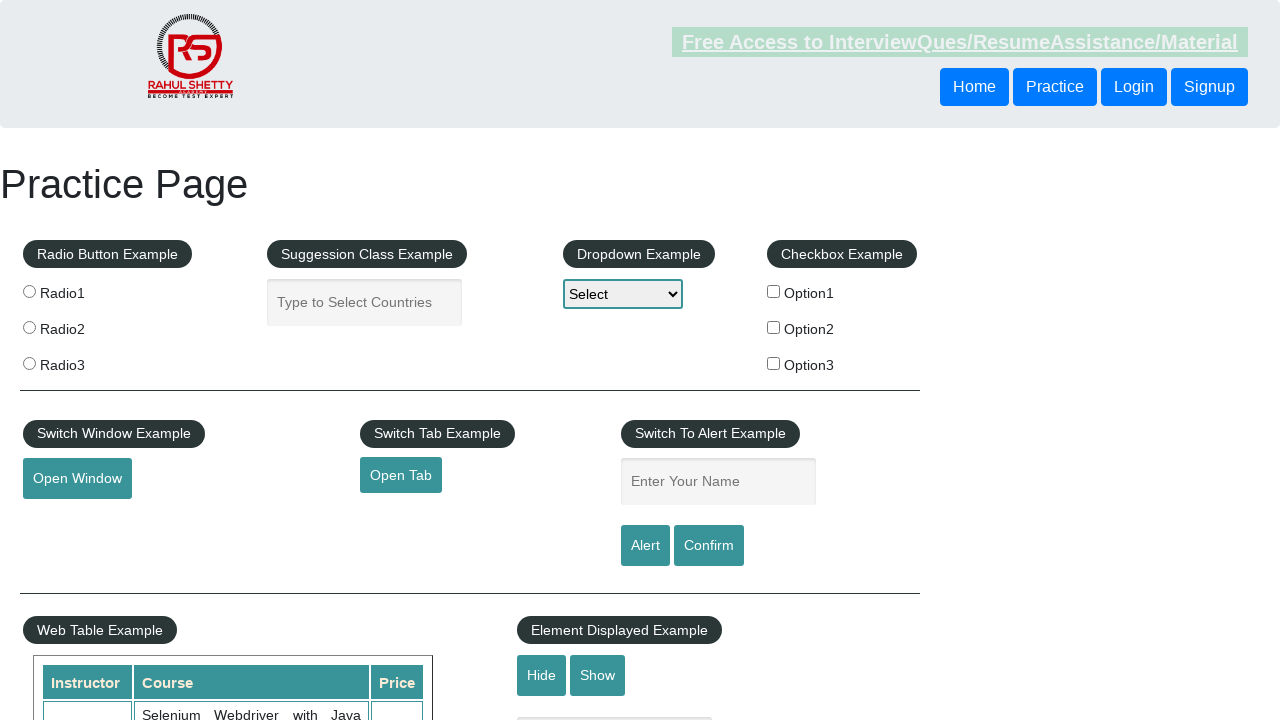

Set up dialog handler to dismiss alerts
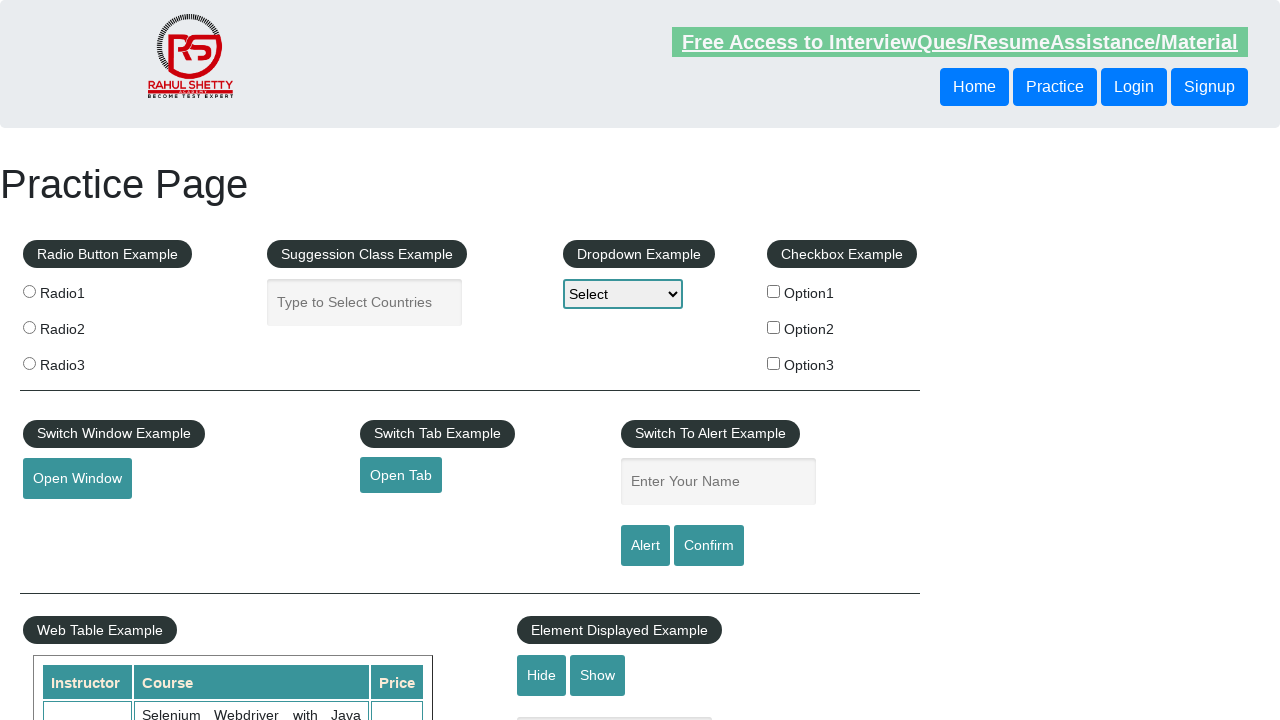

Clicked confirm button again to trigger alert with handler active at (709, 546) on #confirmbtn
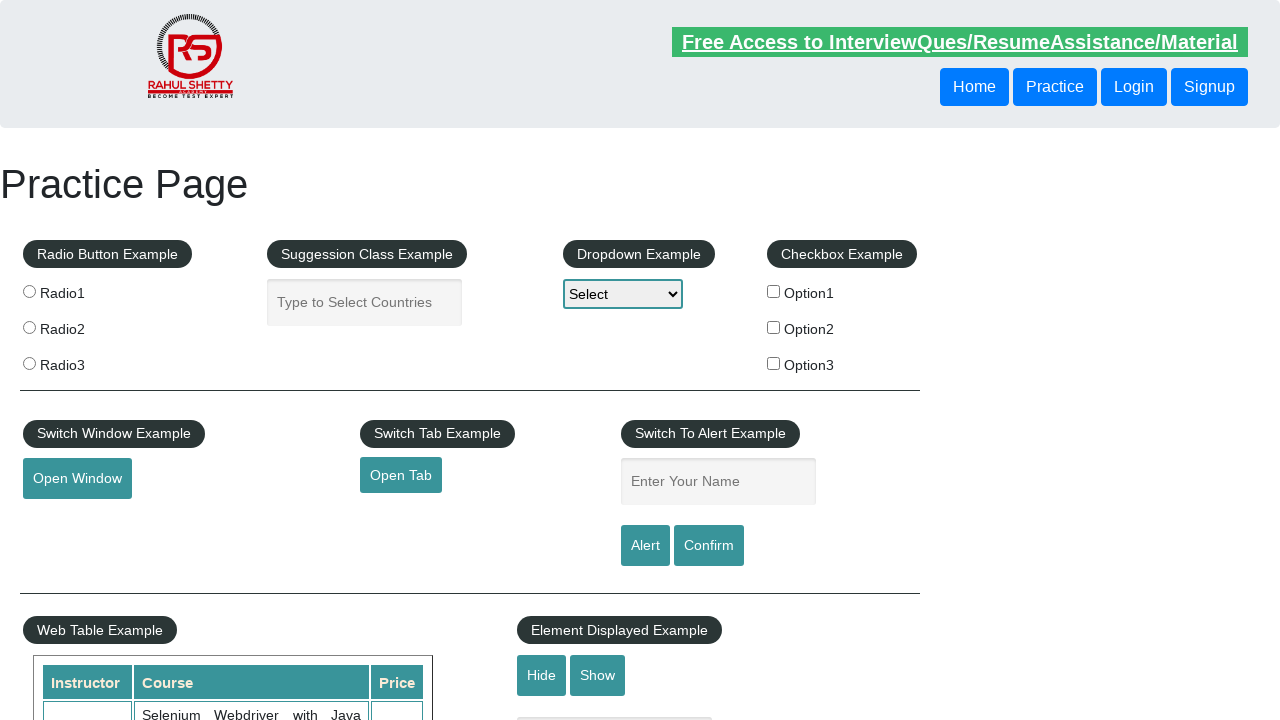

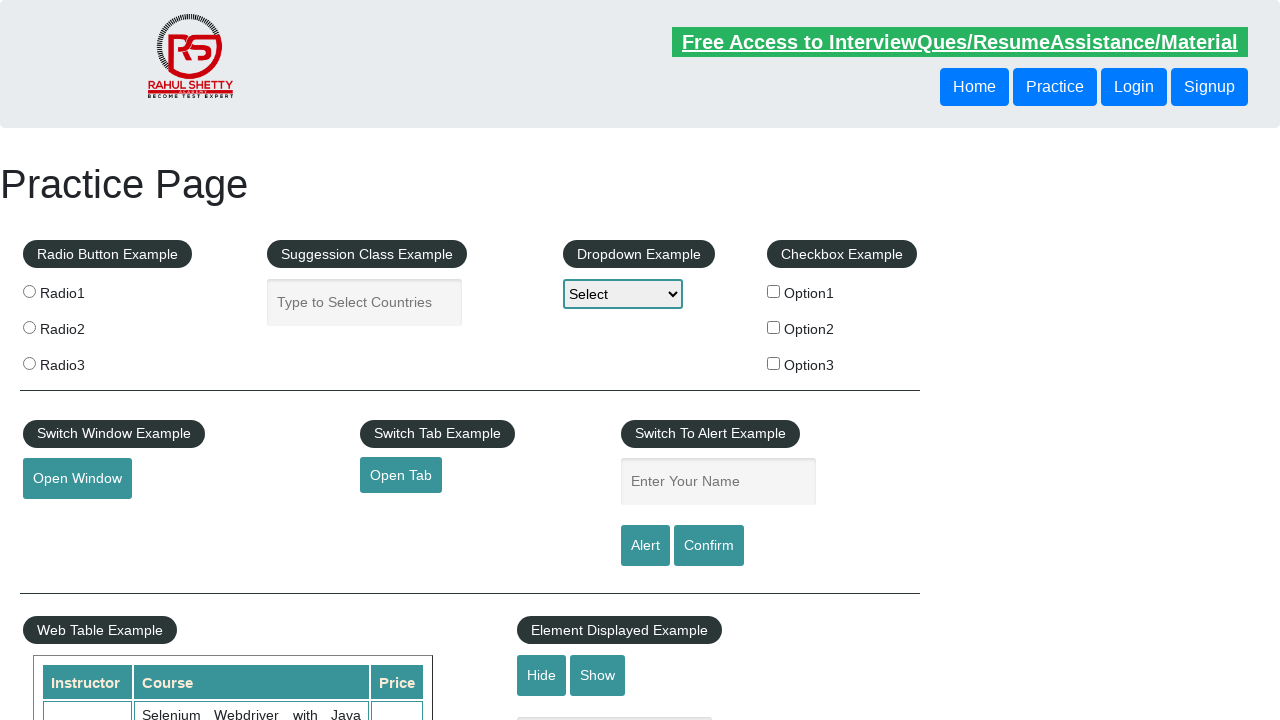